Tests keyboard actions by sending various key presses including ALT, CONTROL, and ARROW_DOWN keys to demonstrate keyboard interaction functionality

Starting URL: https://the-internet.herokuapp.com/key_presses

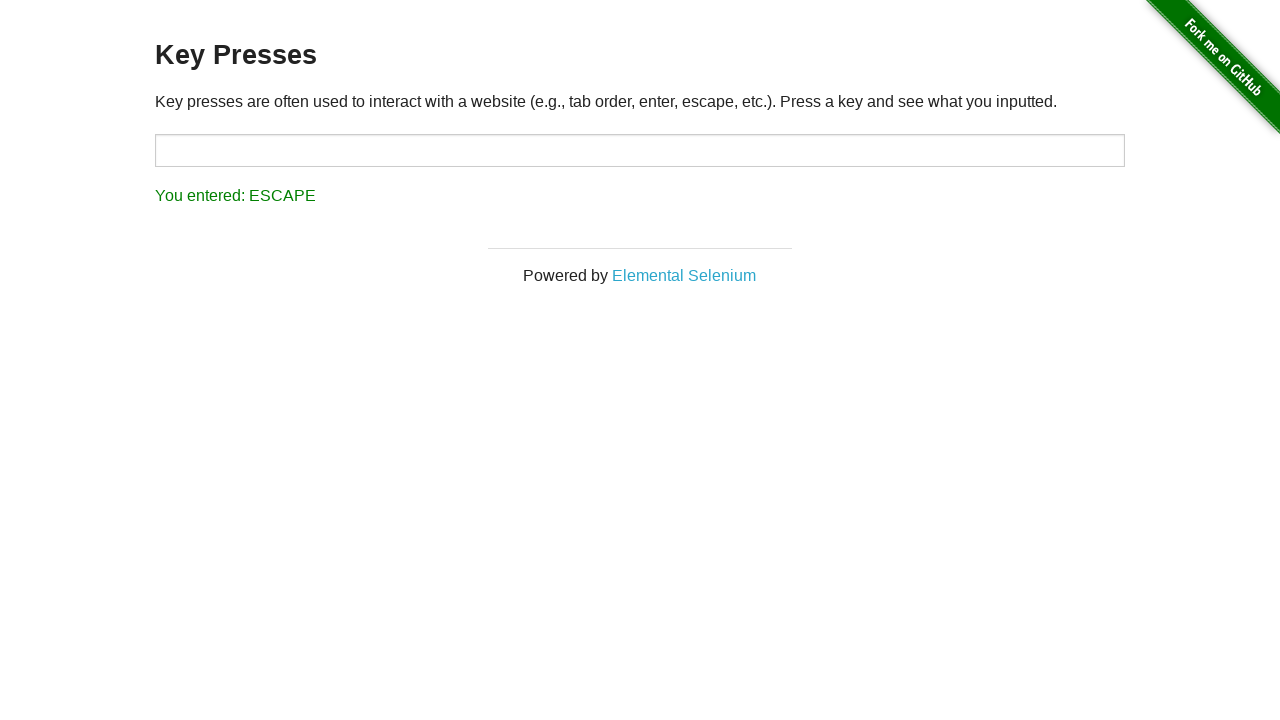

Pressed ALT key
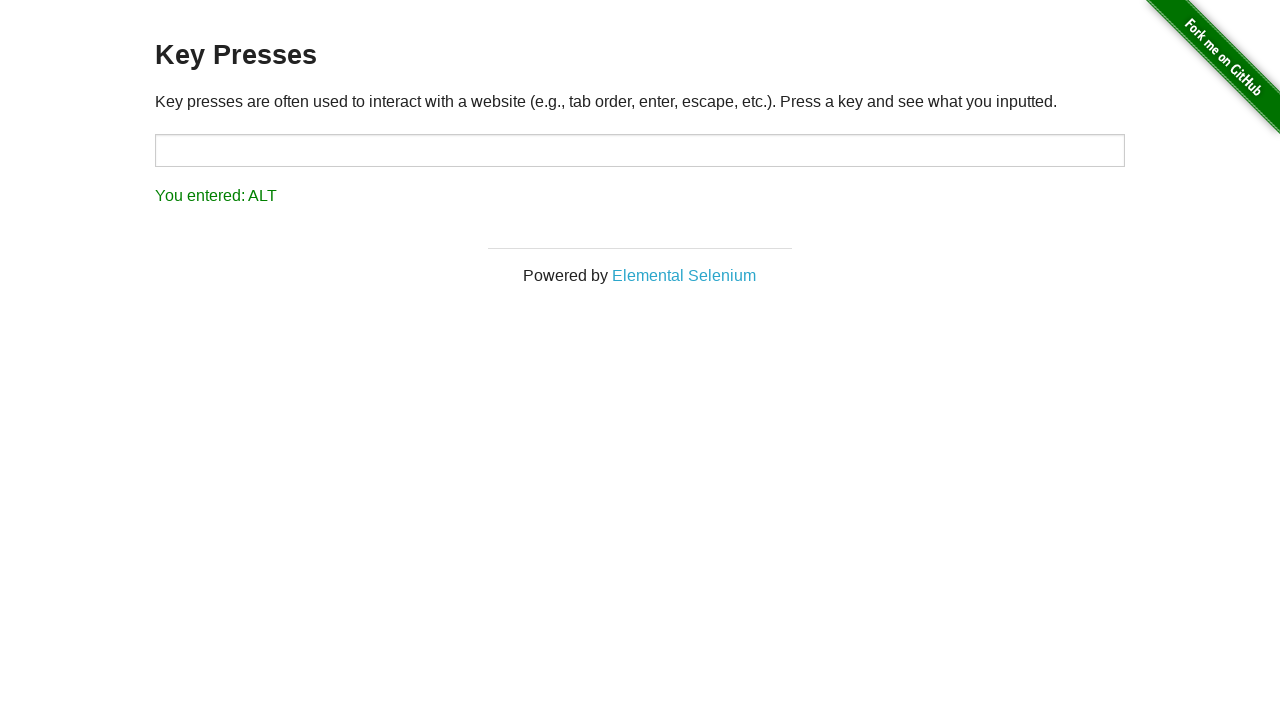

Pressed CONTROL key
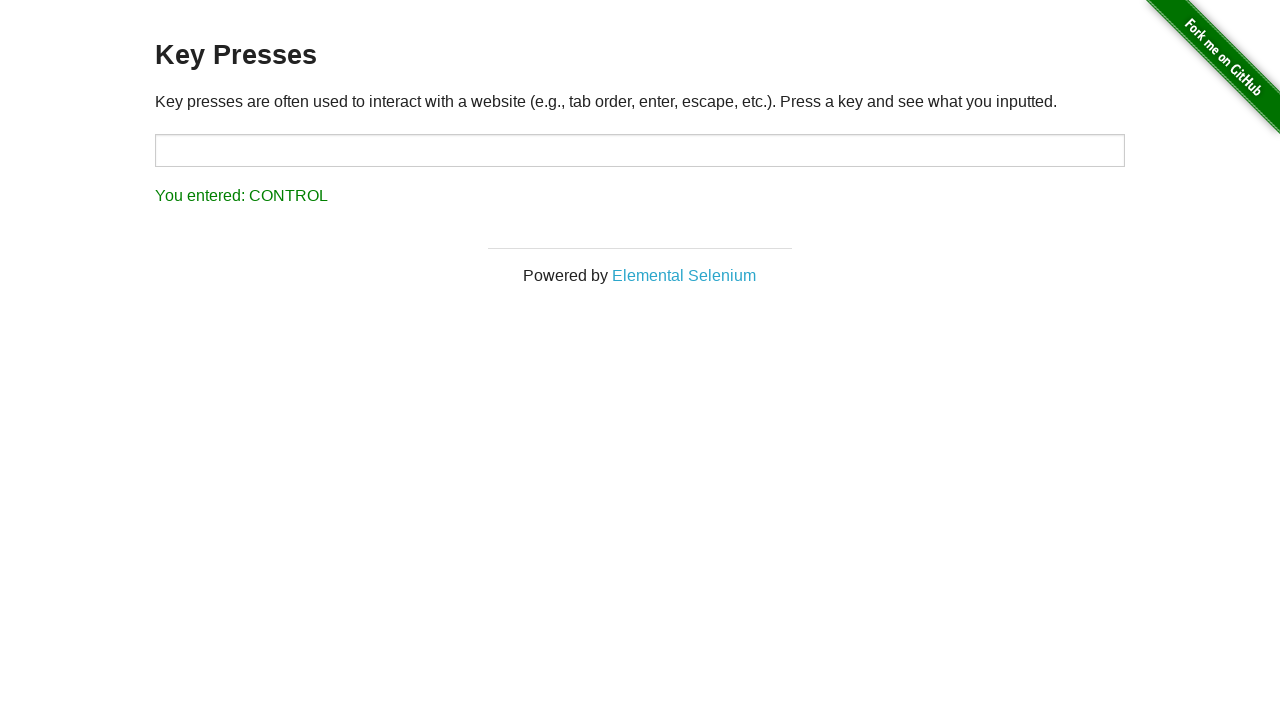

Pressed ARROW_DOWN key
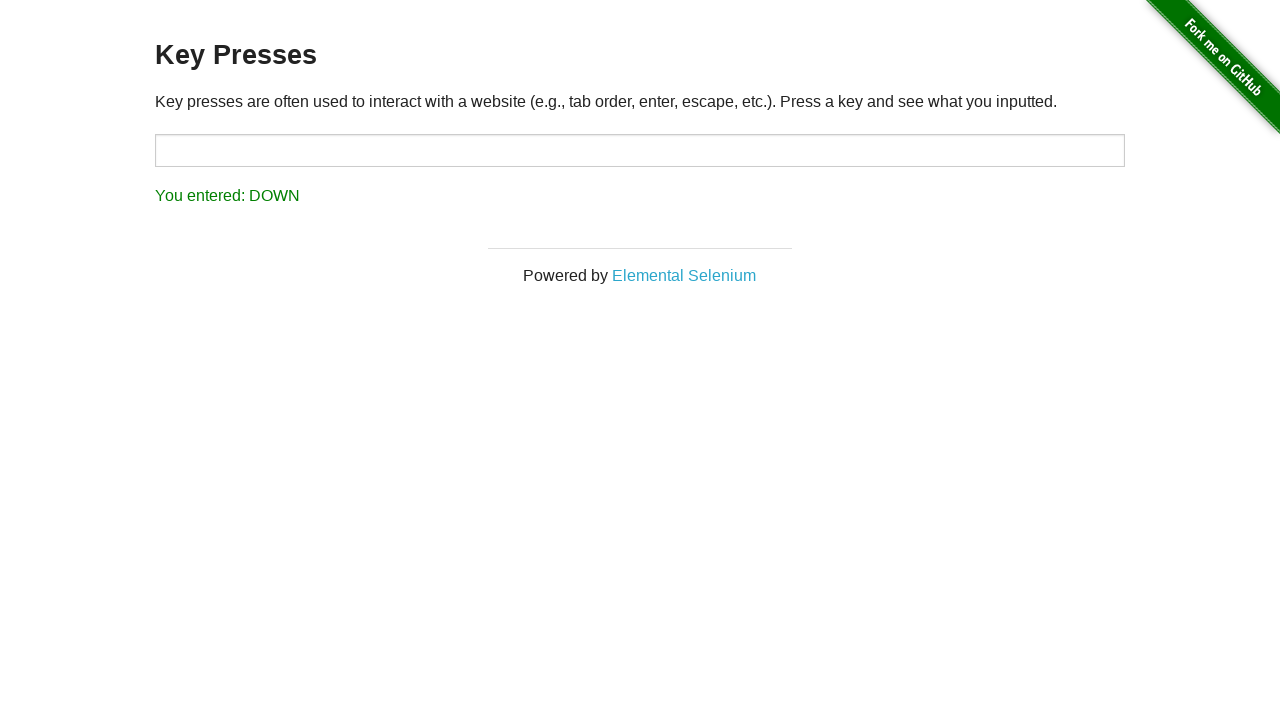

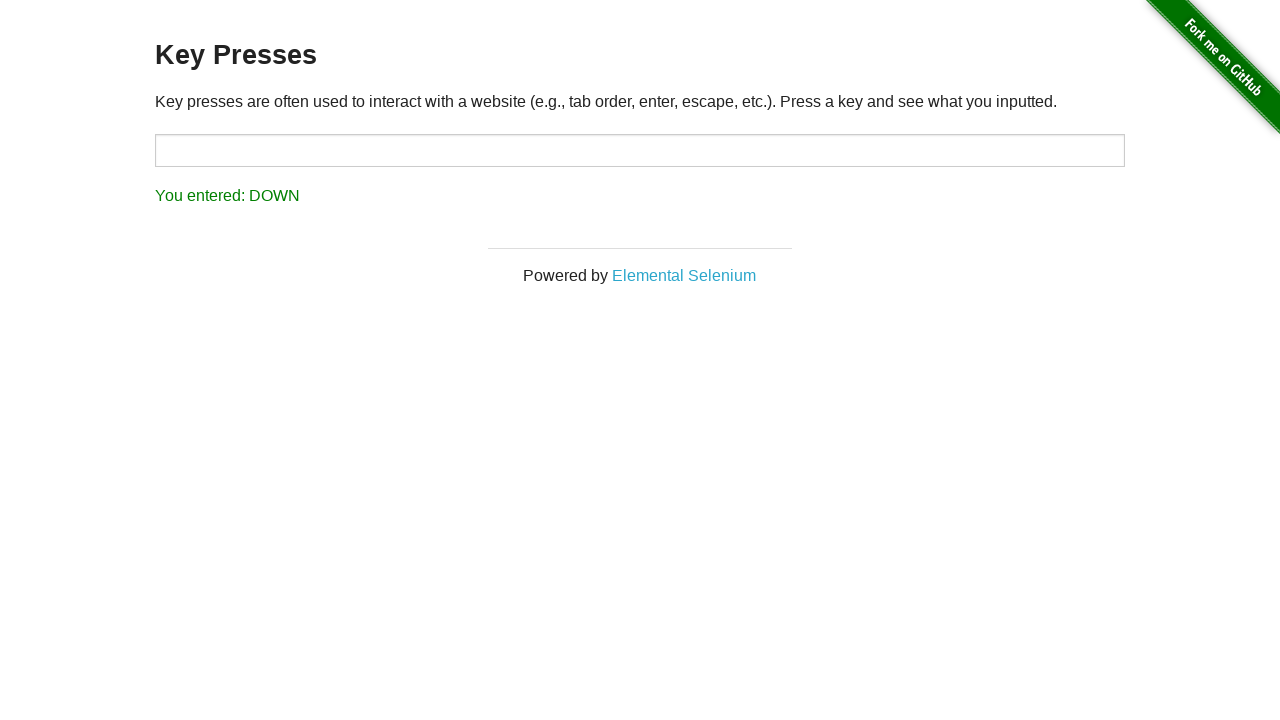